Tests successful signup with a new email address and verifies account verification message appears

Starting URL: https://vue-demo.daniel-avellaneda.com

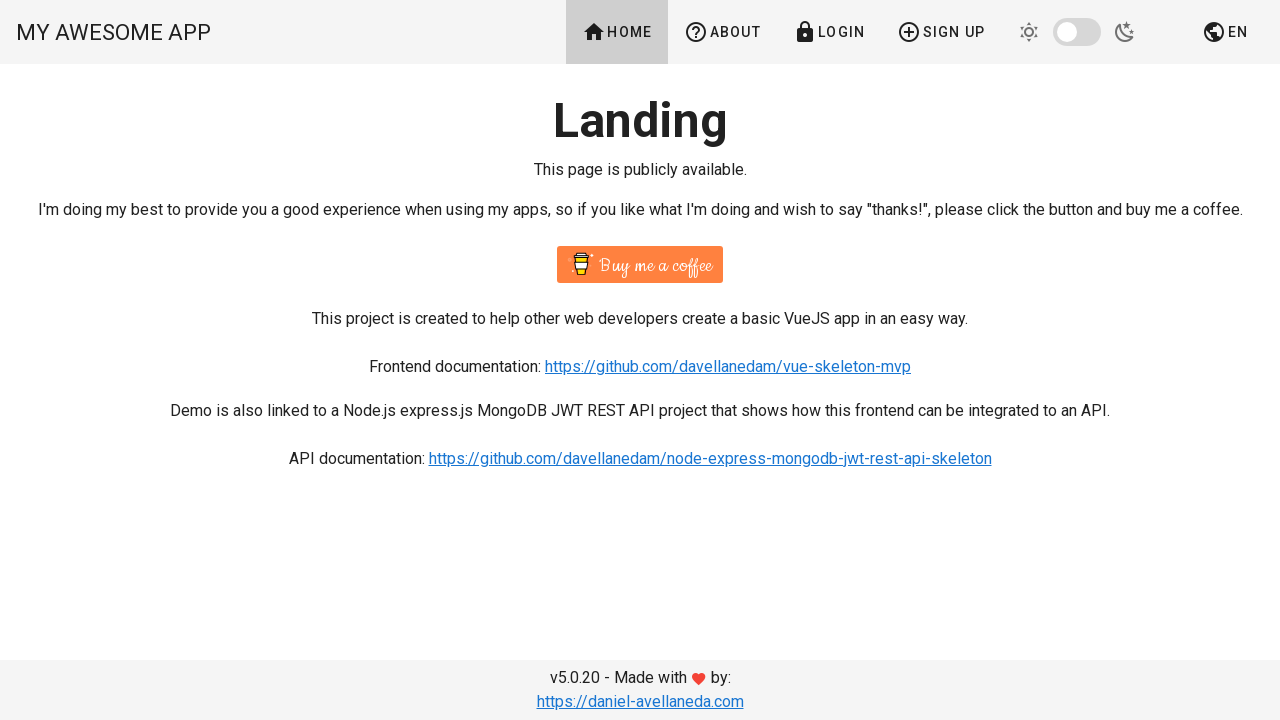

Clicked Sign Up button at (941, 32) on text=Sign Up
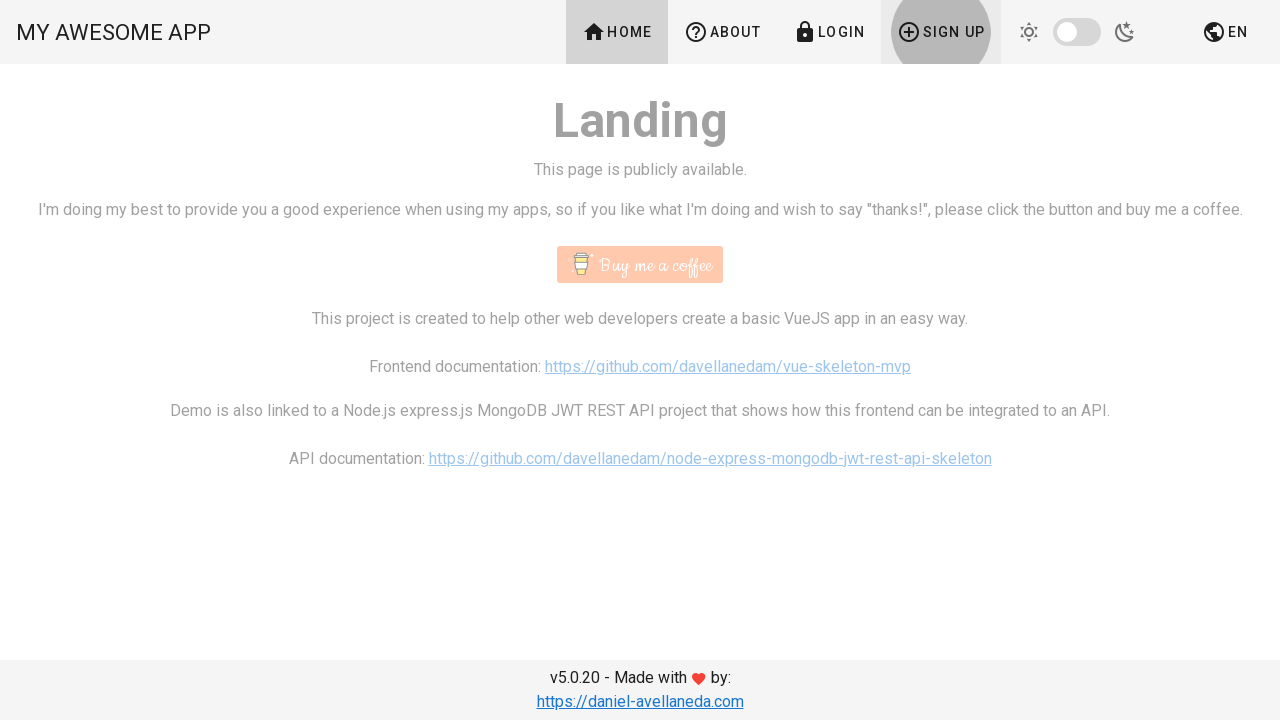

Filled name field with 'Lignjoslav Pipak' on input[name='name']
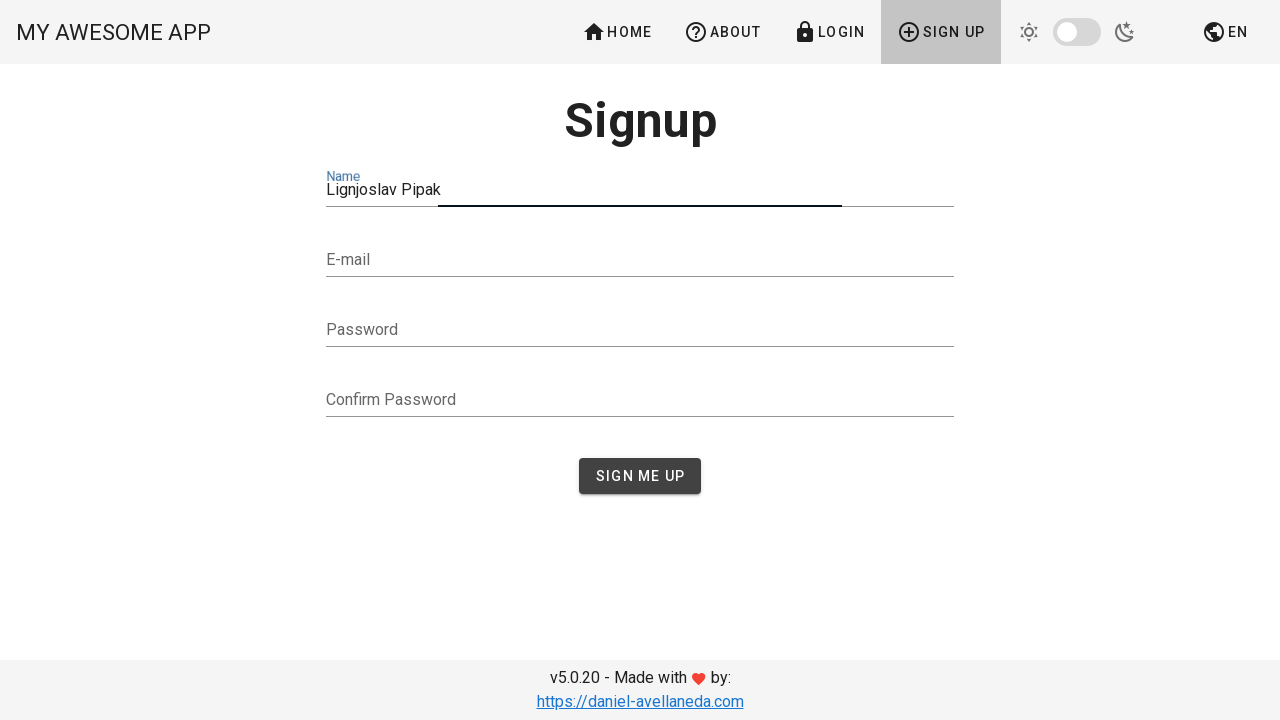

Filled email field with 'testuser_7293@example.com' on input[name='email']
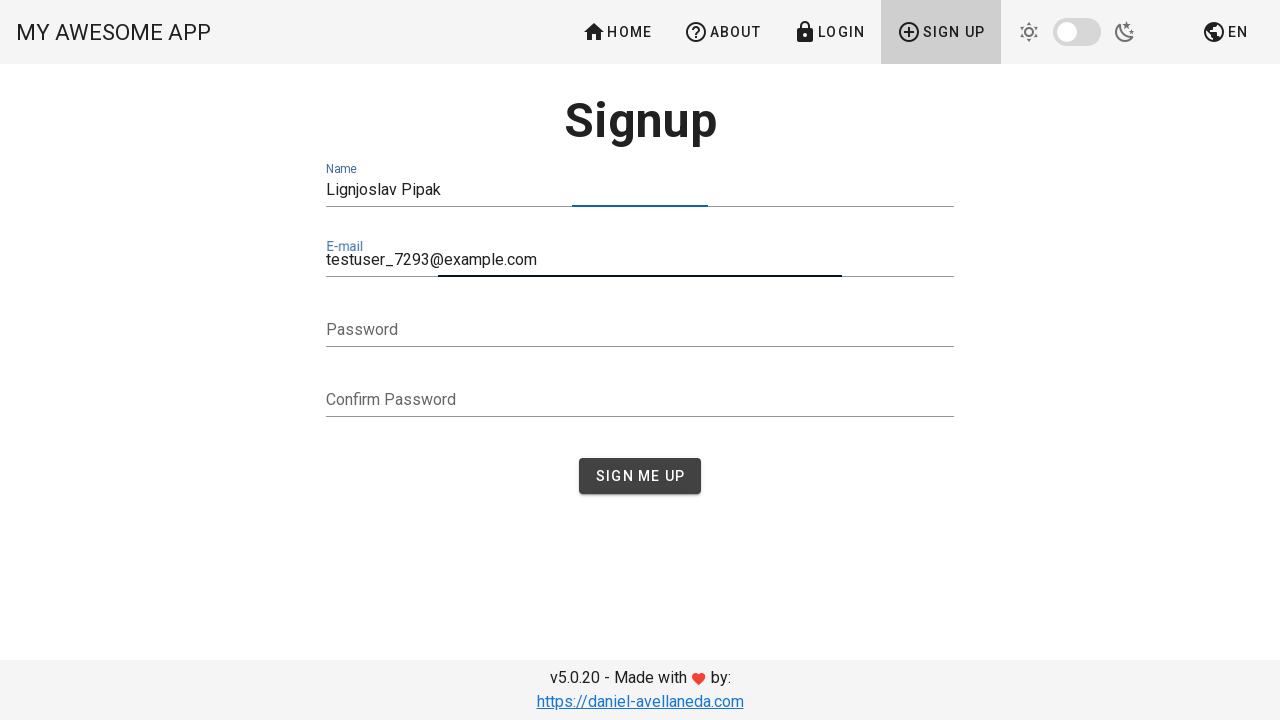

Filled password field with '987654' on input[name='password']
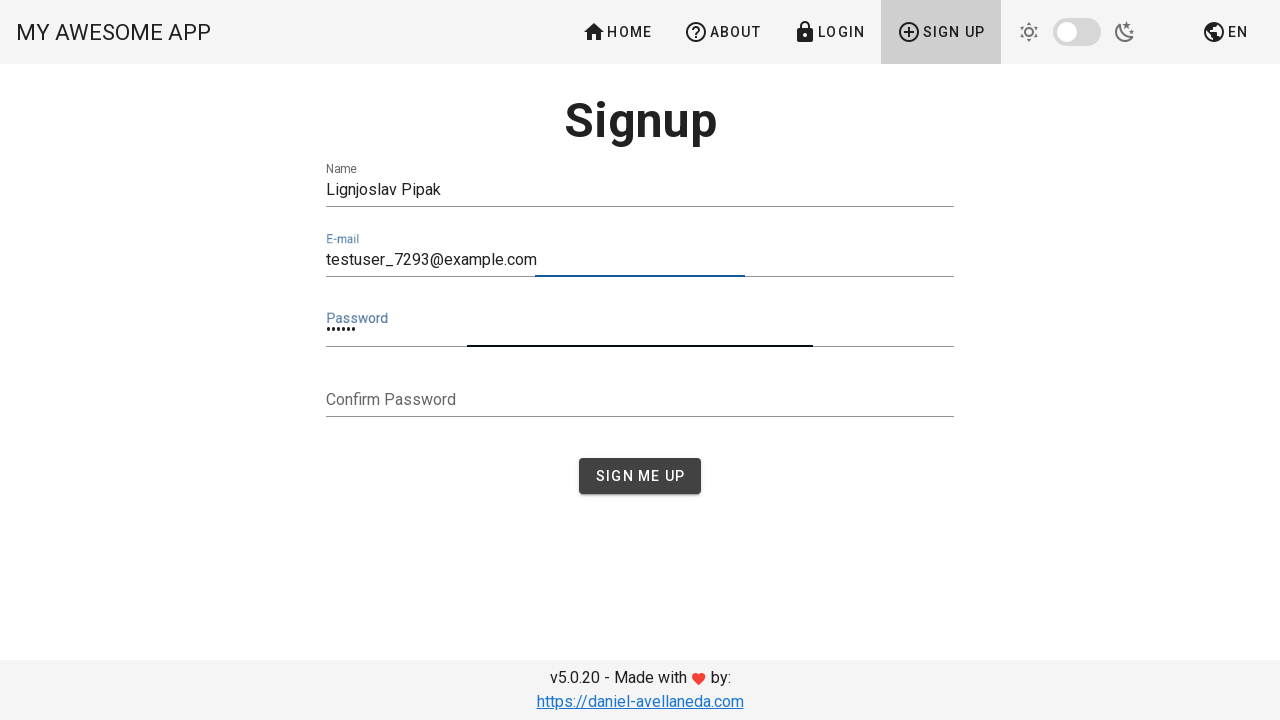

Filled confirm password field with '987654' on input[name='confirmPassword']
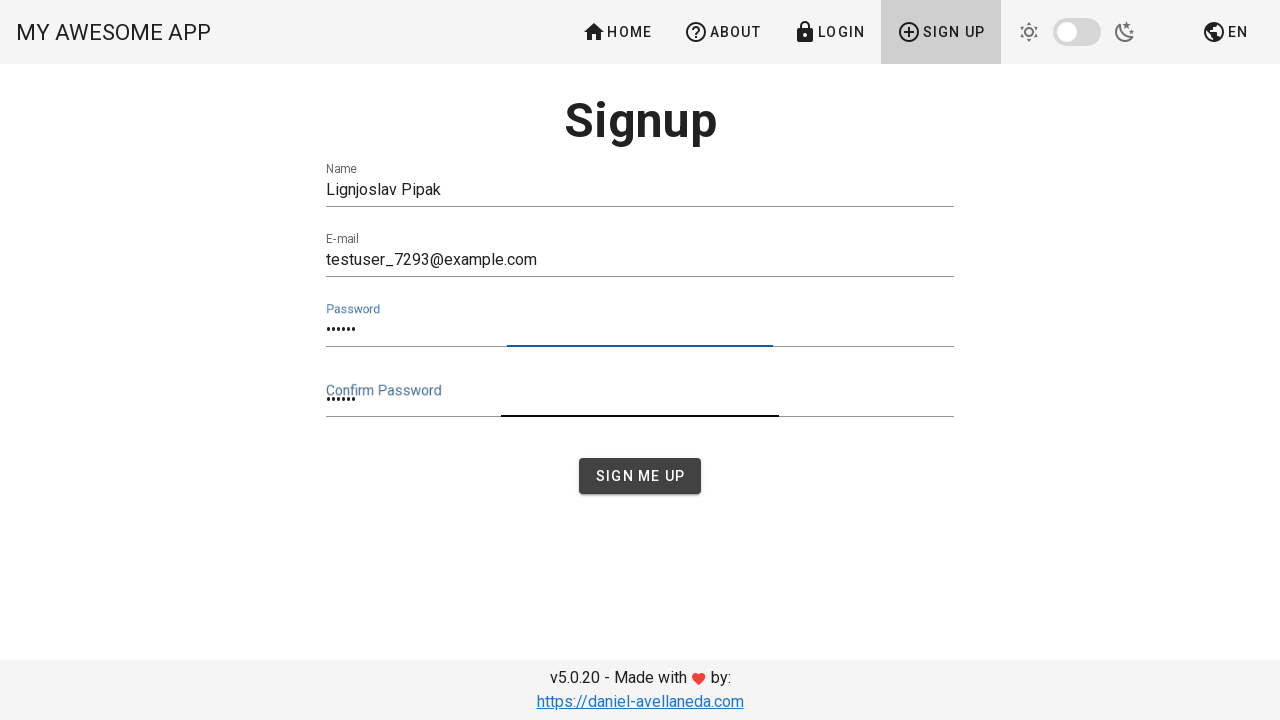

Clicked submit button to create account at (640, 476) on button[type='submit']
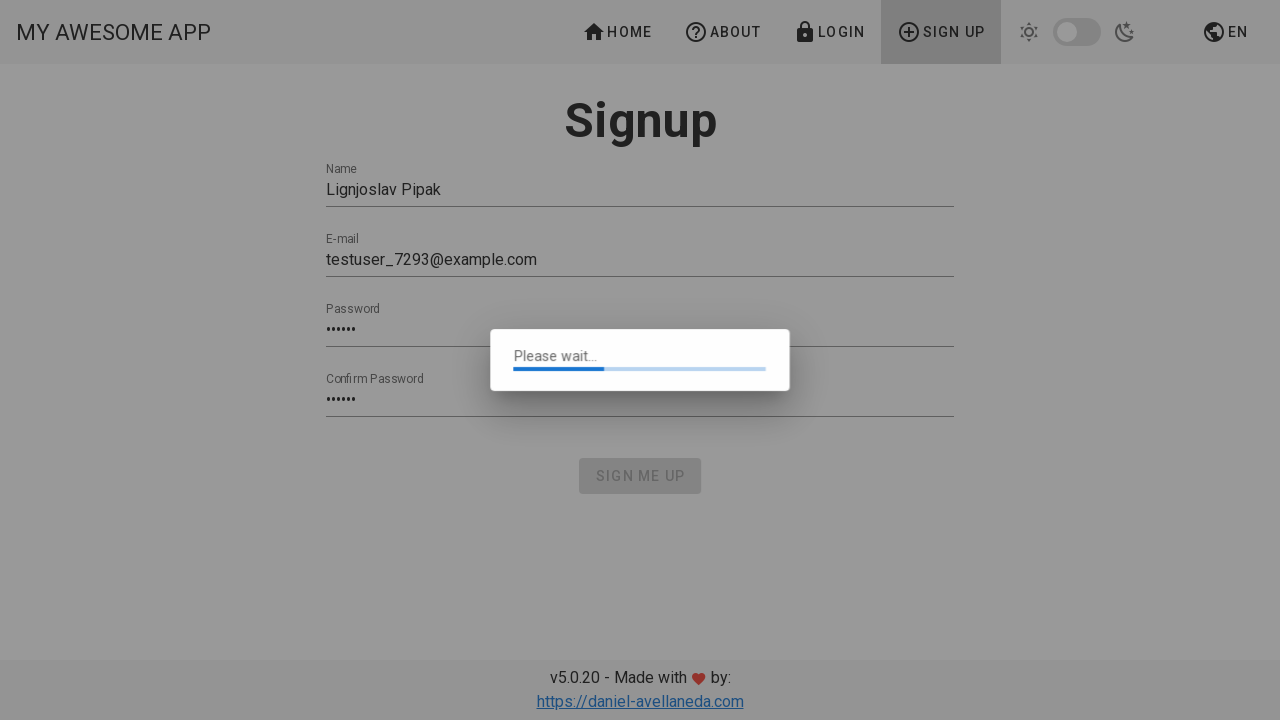

Account verification message appeared successfully
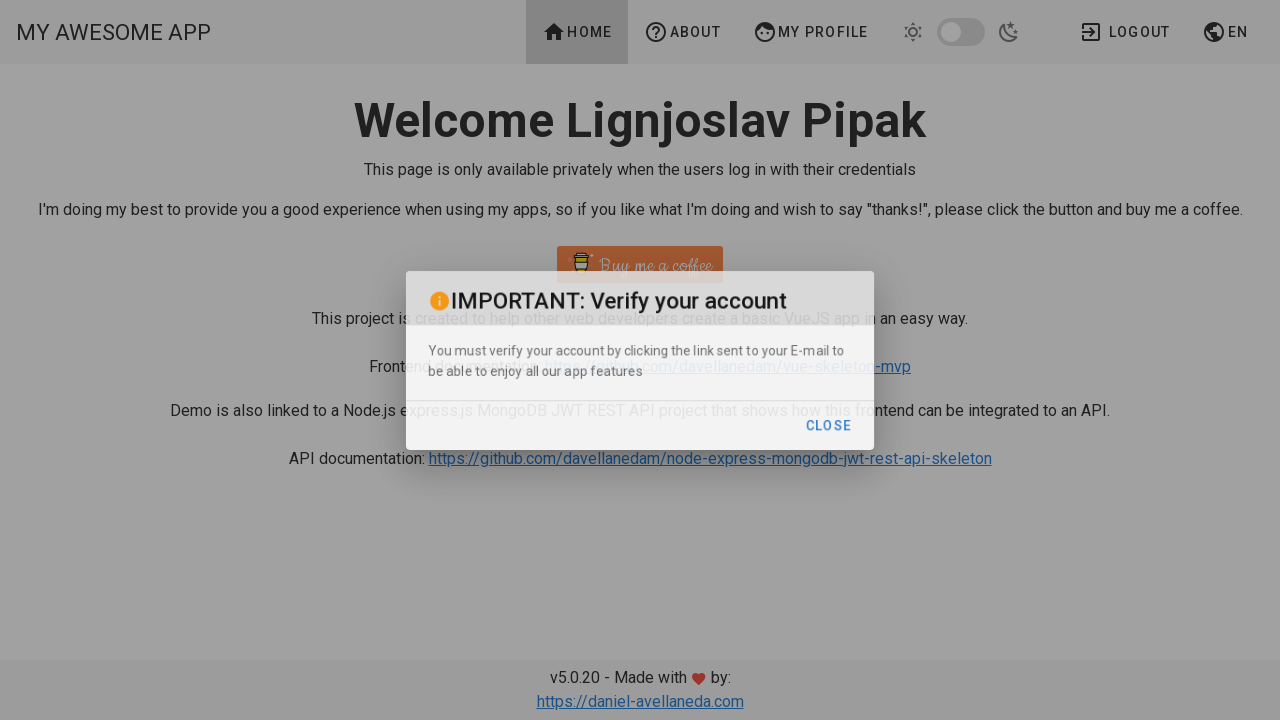

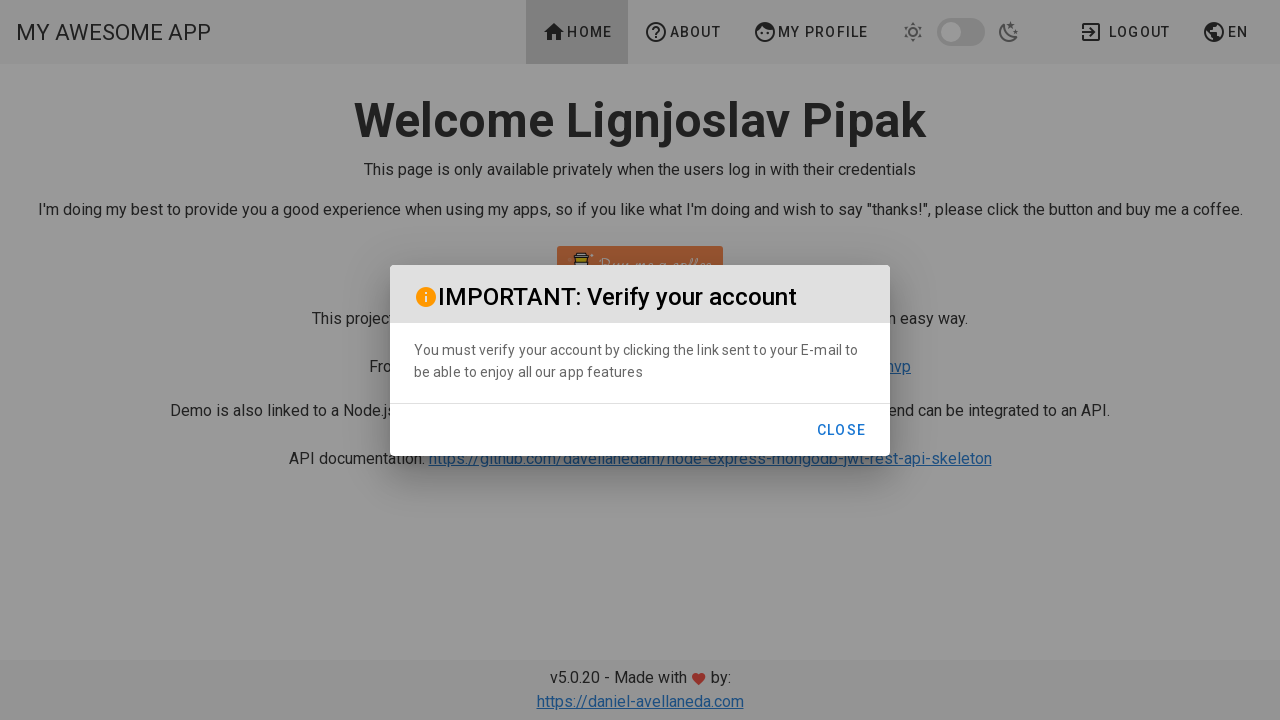